Tests custom dropdown/selectmenu interactions on jQuery UI demo page by selecting various options from speed, files, number, and title dropdowns within an iframe

Starting URL: https://jqueryui.com/selectmenu/

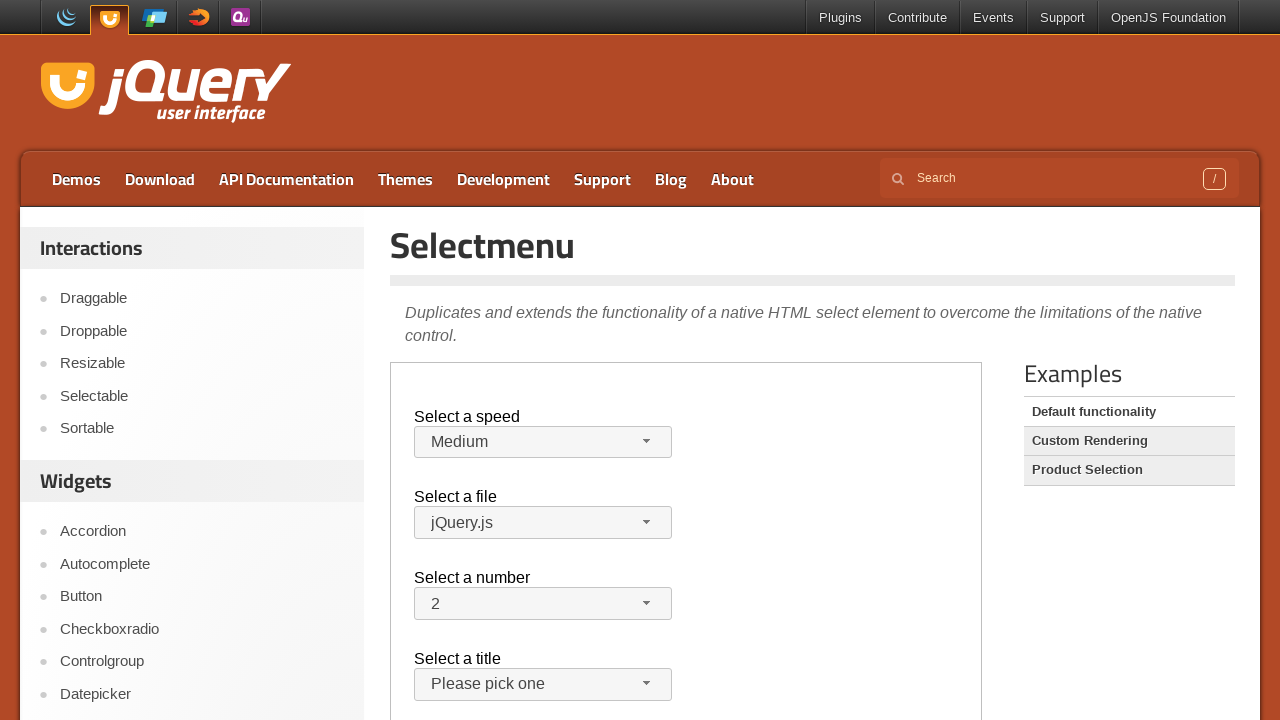

Located demo iframe for custom dropdown interactions
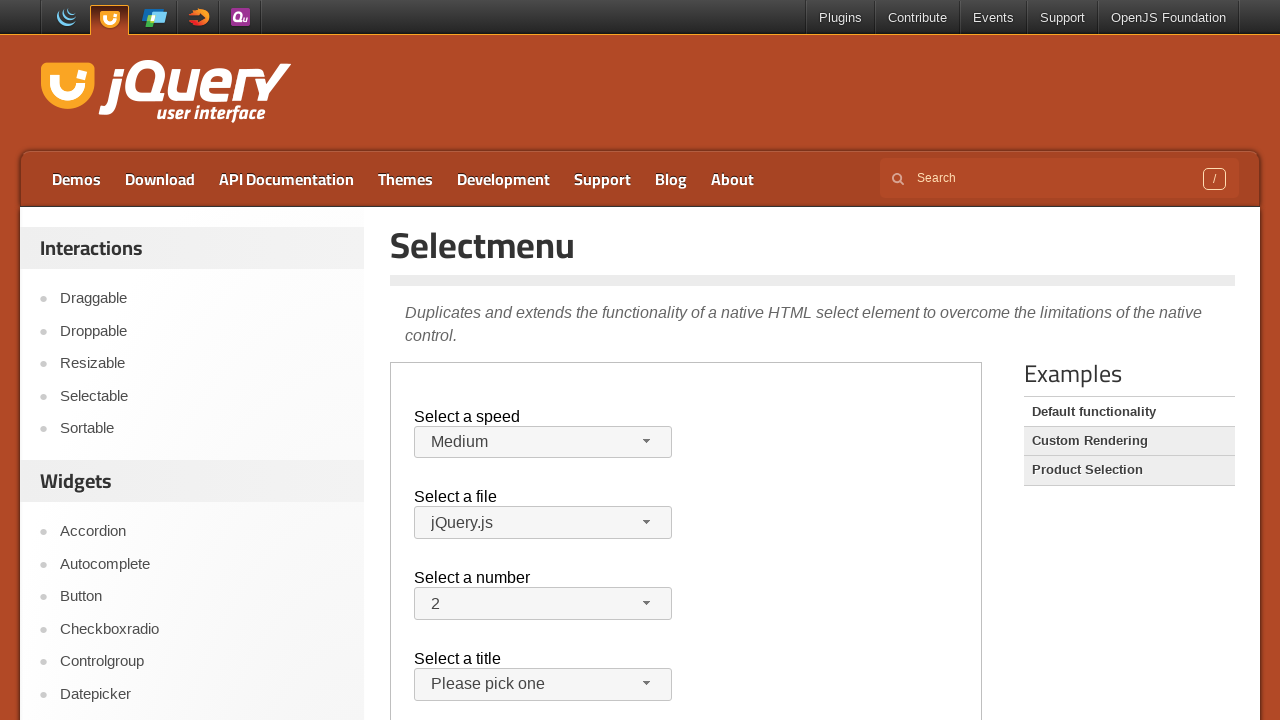

Clicked speed dropdown button at (543, 442) on .demo-frame >> internal:control=enter-frame >> #speed-button
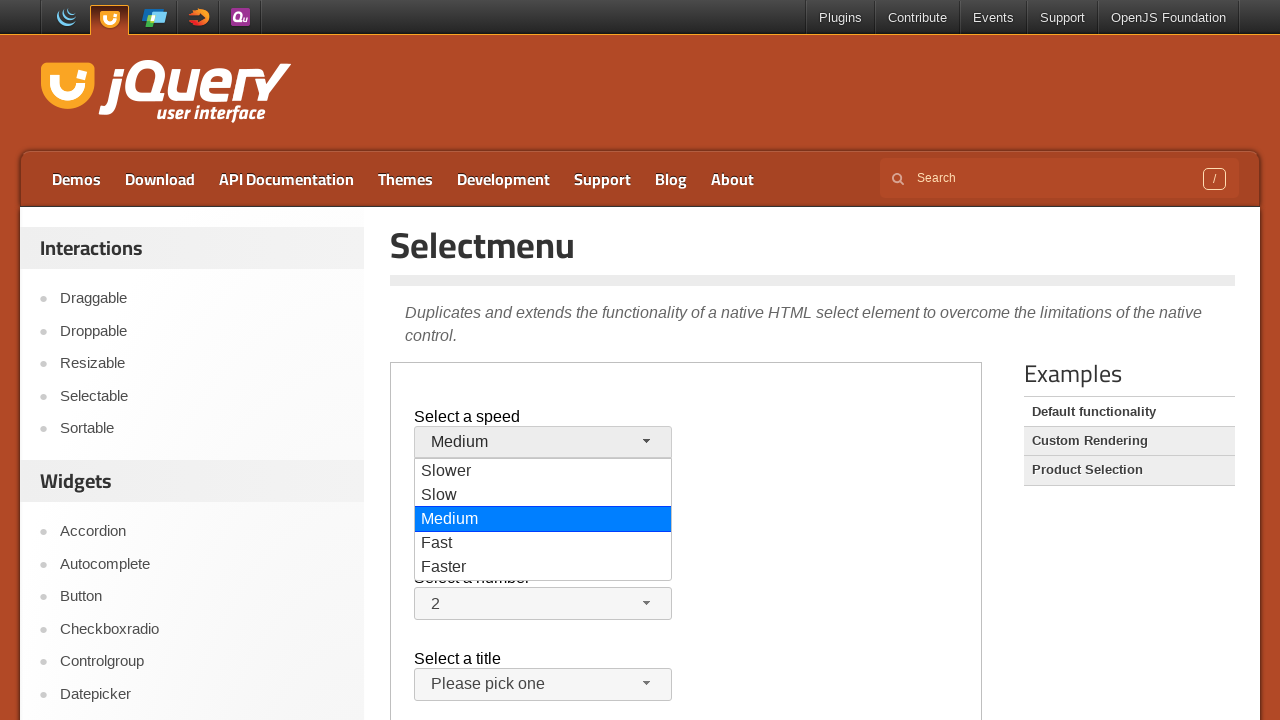

Selected 'Faster' option from speed dropdown at (543, 568) on .demo-frame >> internal:control=enter-frame >> xpath=//div[contains(text(),'Fast
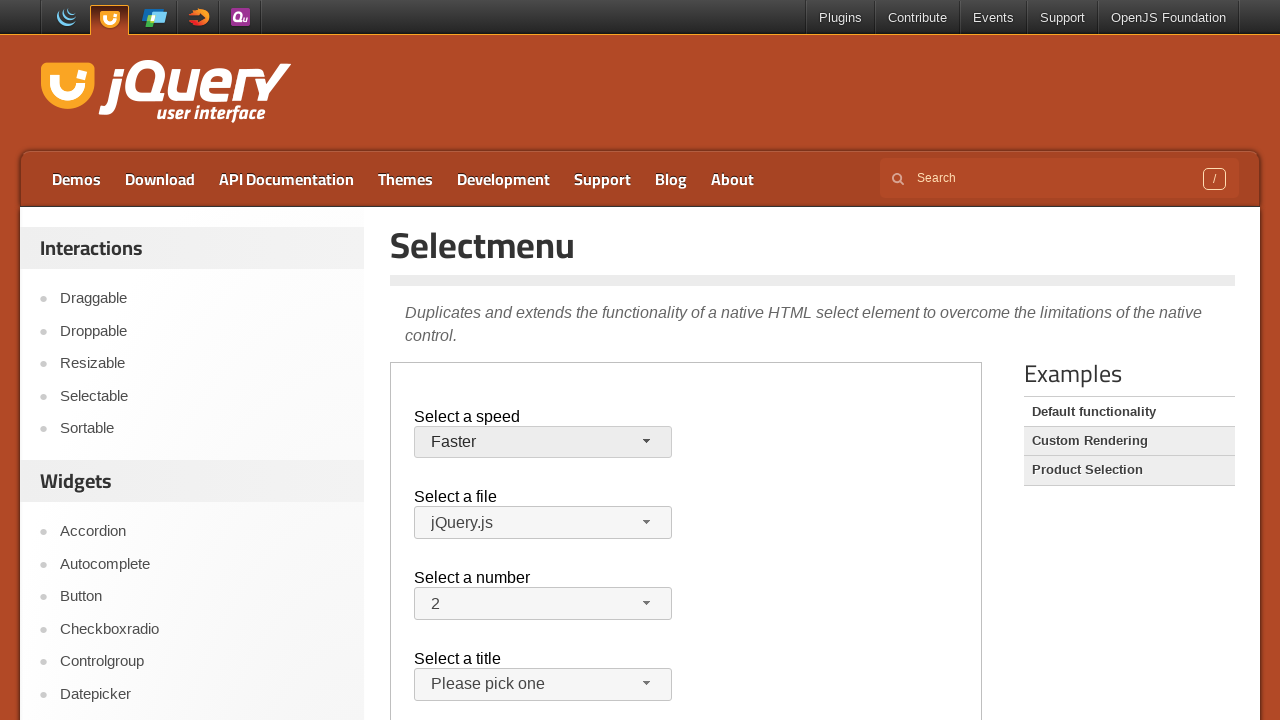

Clicked files dropdown button at (543, 523) on .demo-frame >> internal:control=enter-frame >> #files-button
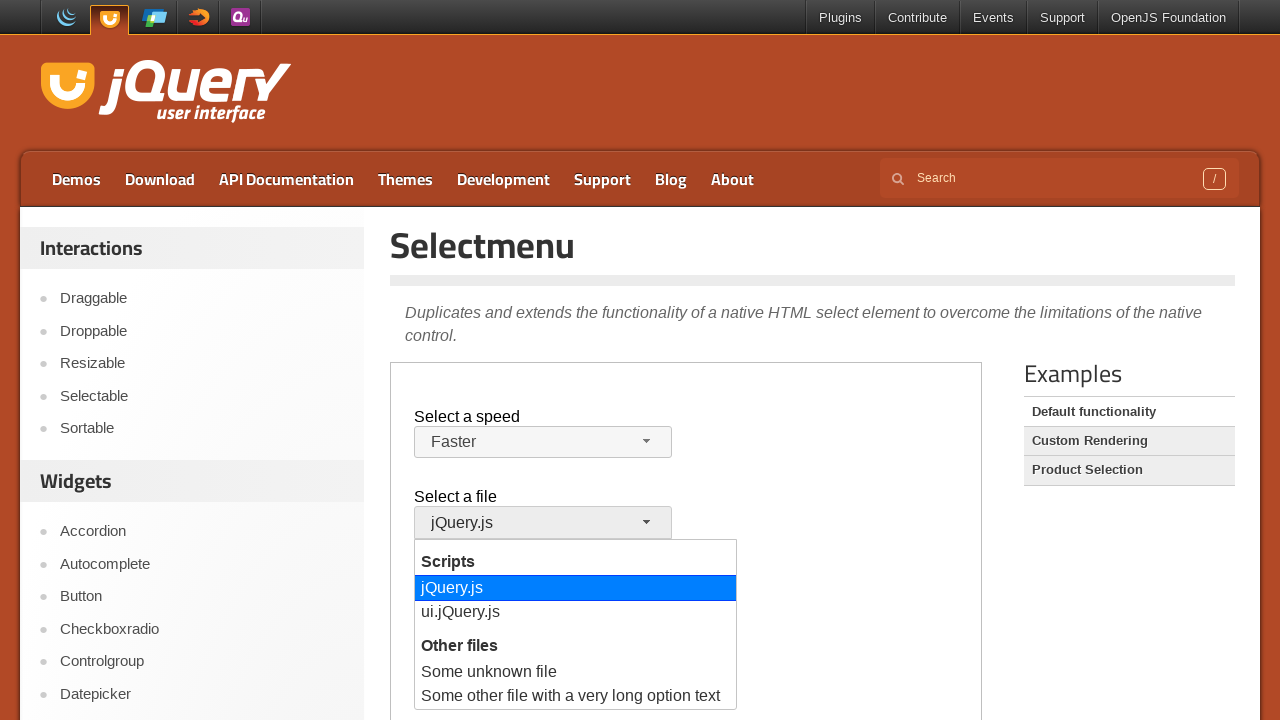

Waited 1000ms for files dropdown to fully open
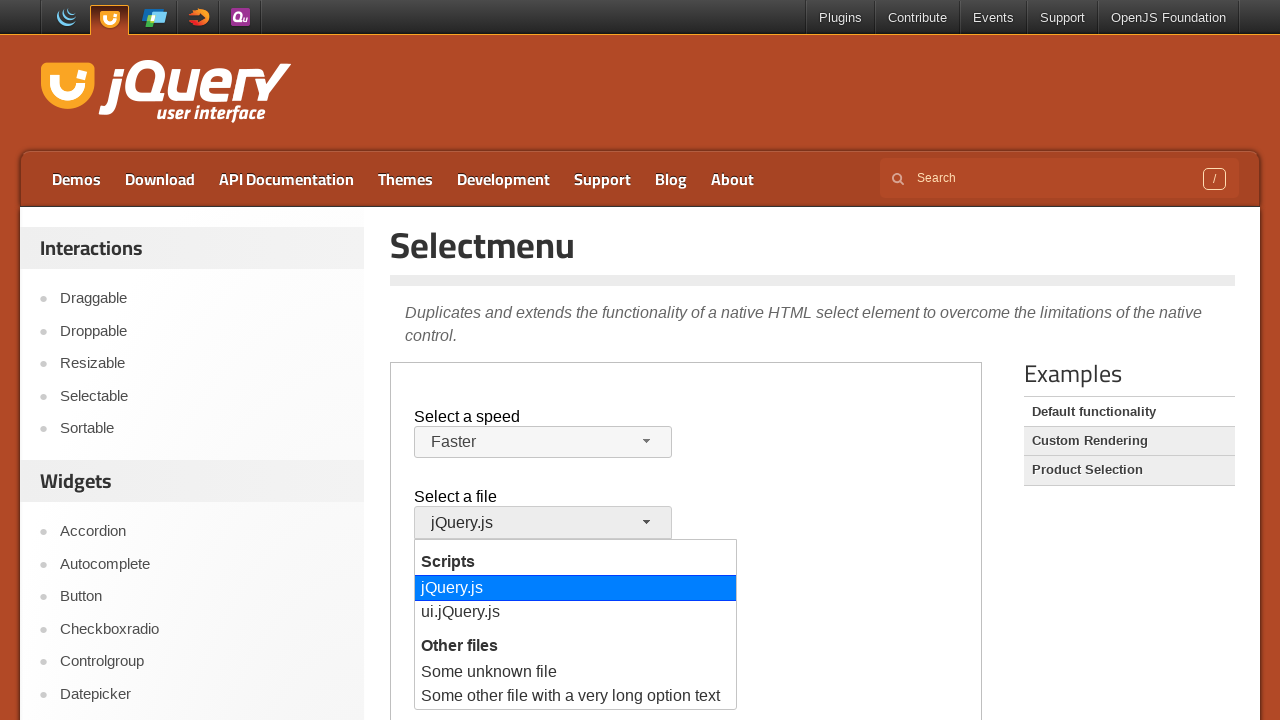

Selected 'Some unknown file' option from files dropdown at (576, 673) on .demo-frame >> internal:control=enter-frame >> xpath=//div[contains(text(),'Some
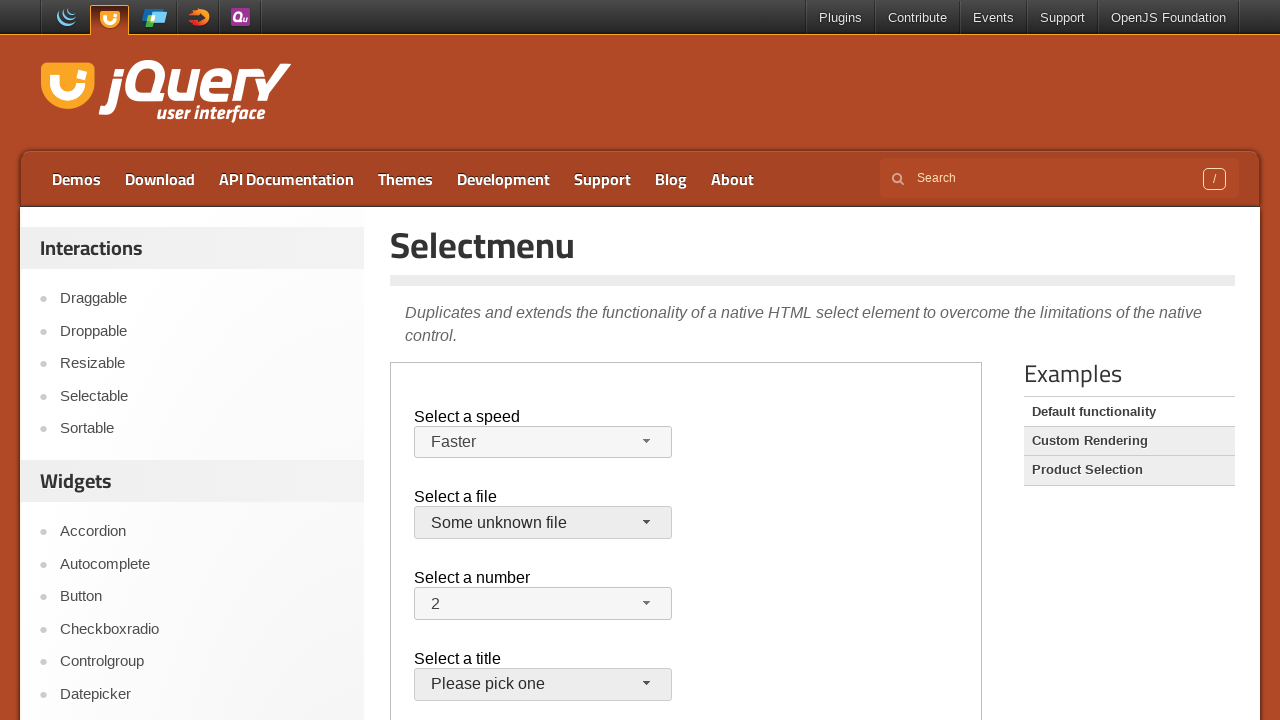

Clicked number dropdown button at (543, 604) on .demo-frame >> internal:control=enter-frame >> #number-button
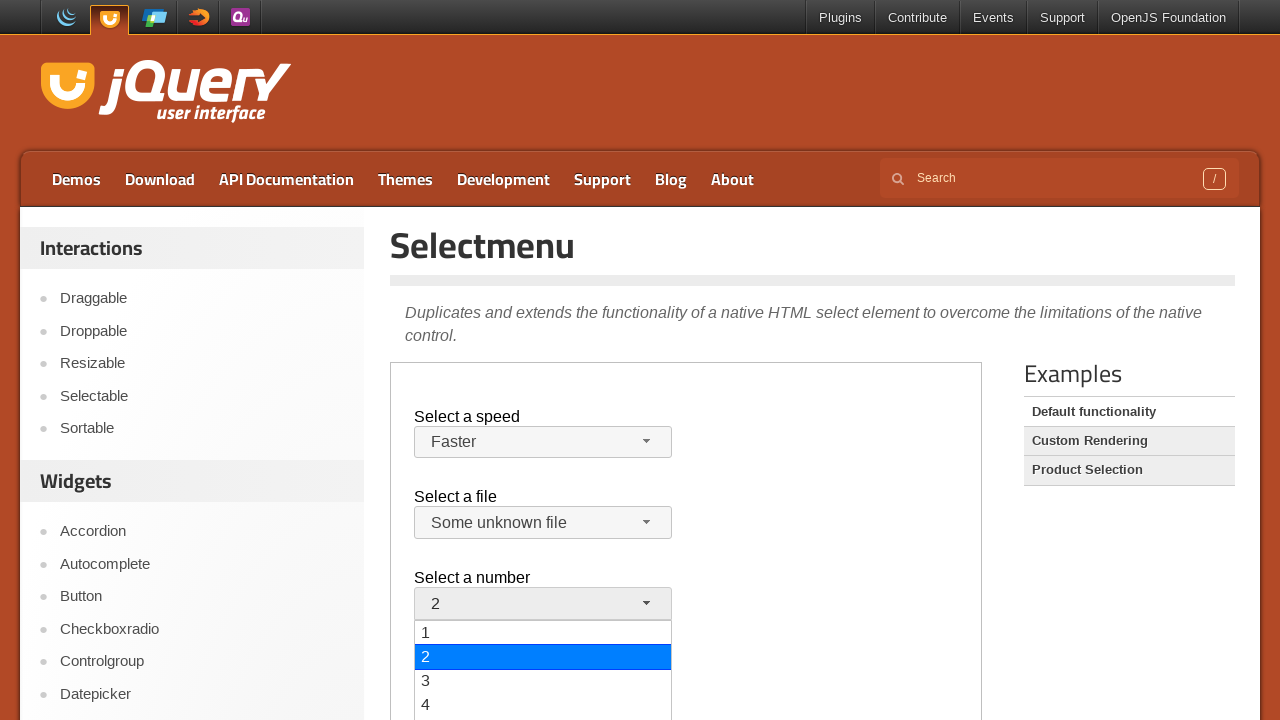

Selected '5' option from number dropdown at (543, 708) on .demo-frame >> internal:control=enter-frame >> xpath=//li//div[text()='5']
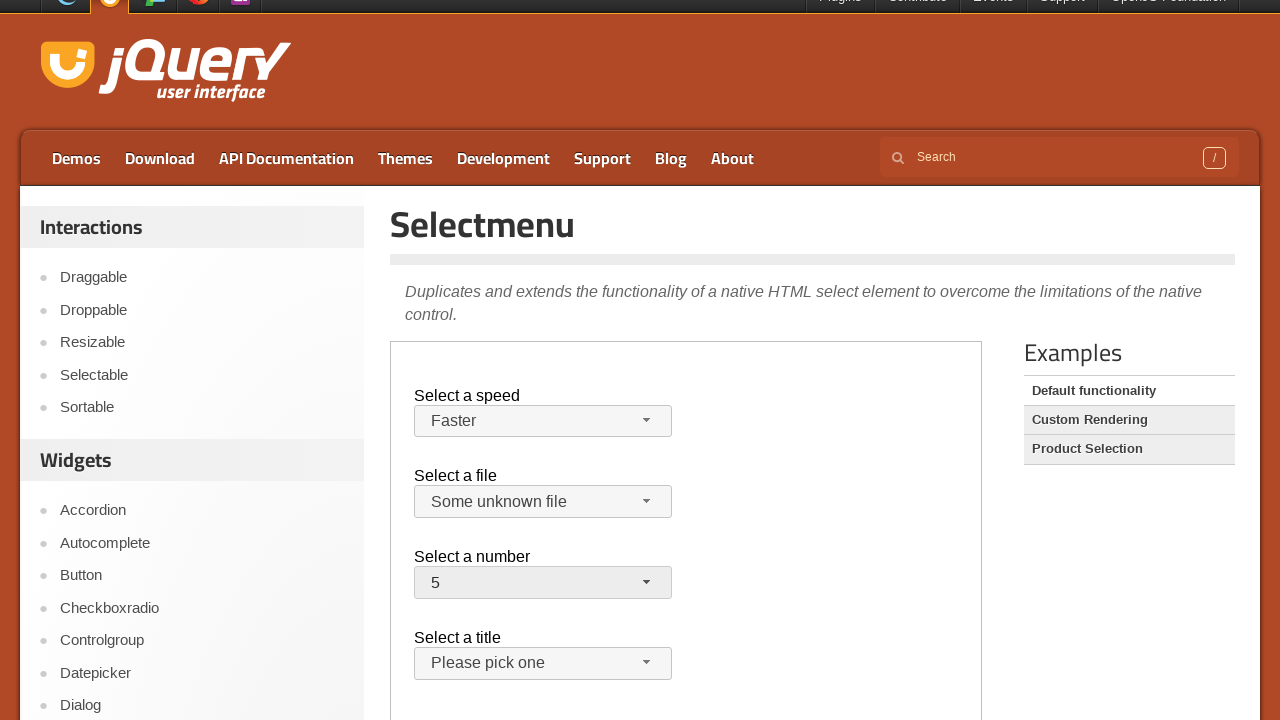

Clicked salutation/title dropdown button at (543, 664) on .demo-frame >> internal:control=enter-frame >> #salutation-button
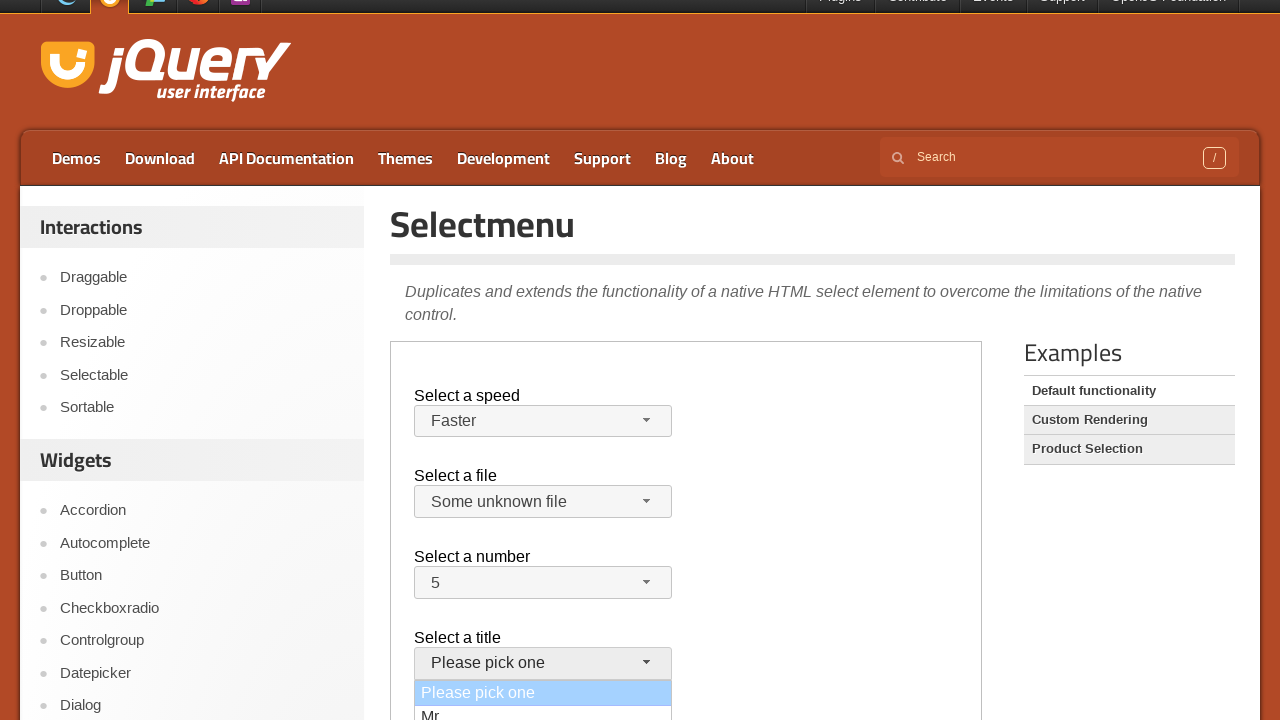

Selected 'Mrs.' option from salutation dropdown at (543, 360) on .demo-frame >> internal:control=enter-frame >> xpath=//li//div[text()='Mrs.']
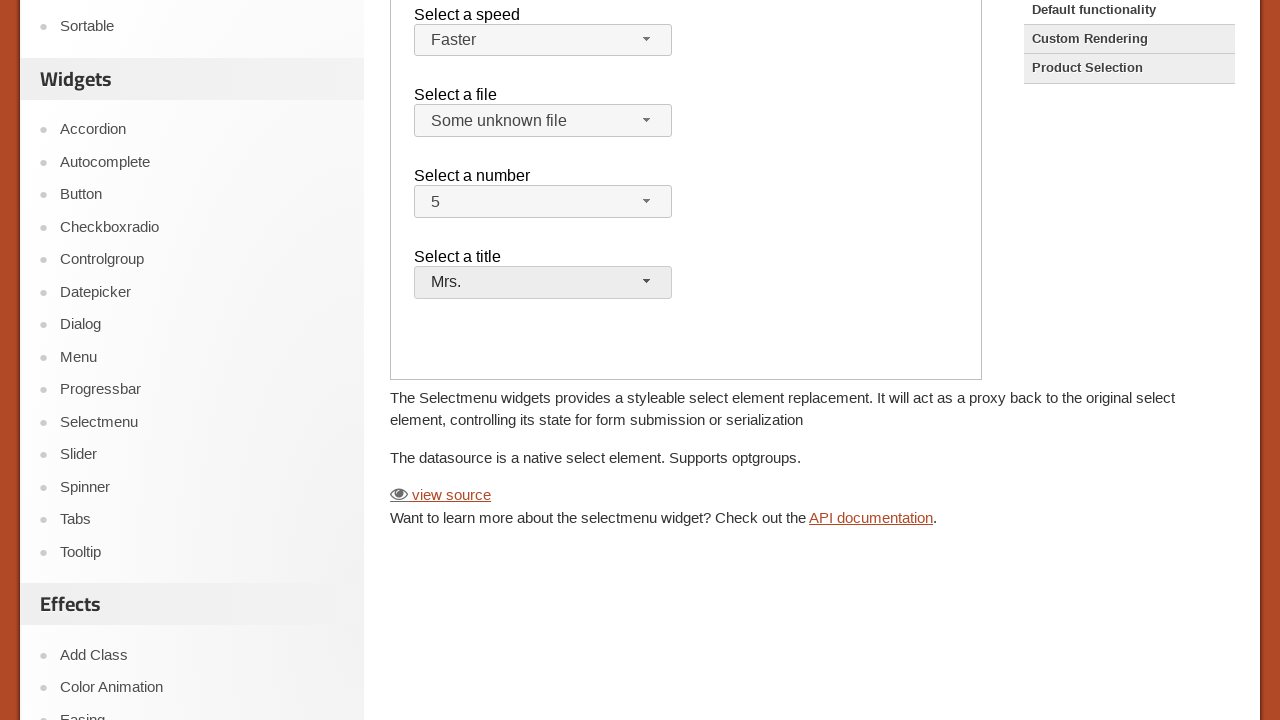

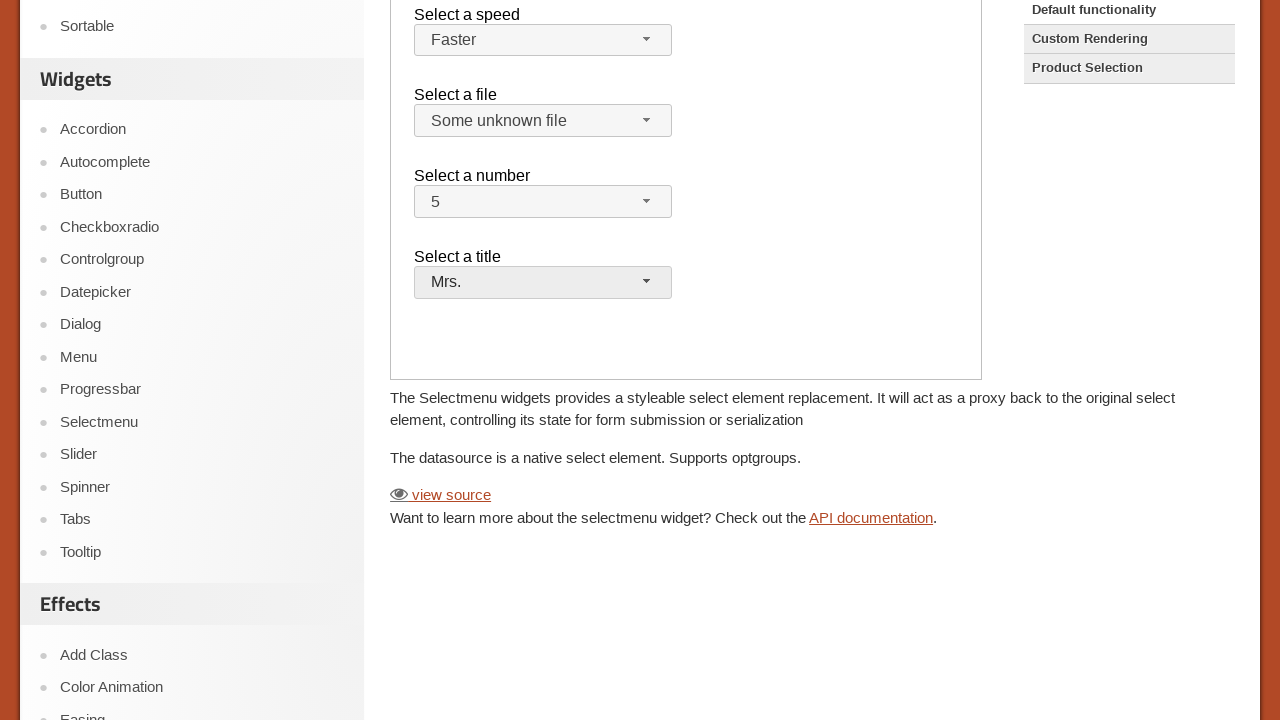